Tests window switching functionality by clicking a link that opens a new window, extracting email text from the child window, and filling it in the parent window's username field

Starting URL: https://rahulshettyacademy.com/loginpagePractise/#

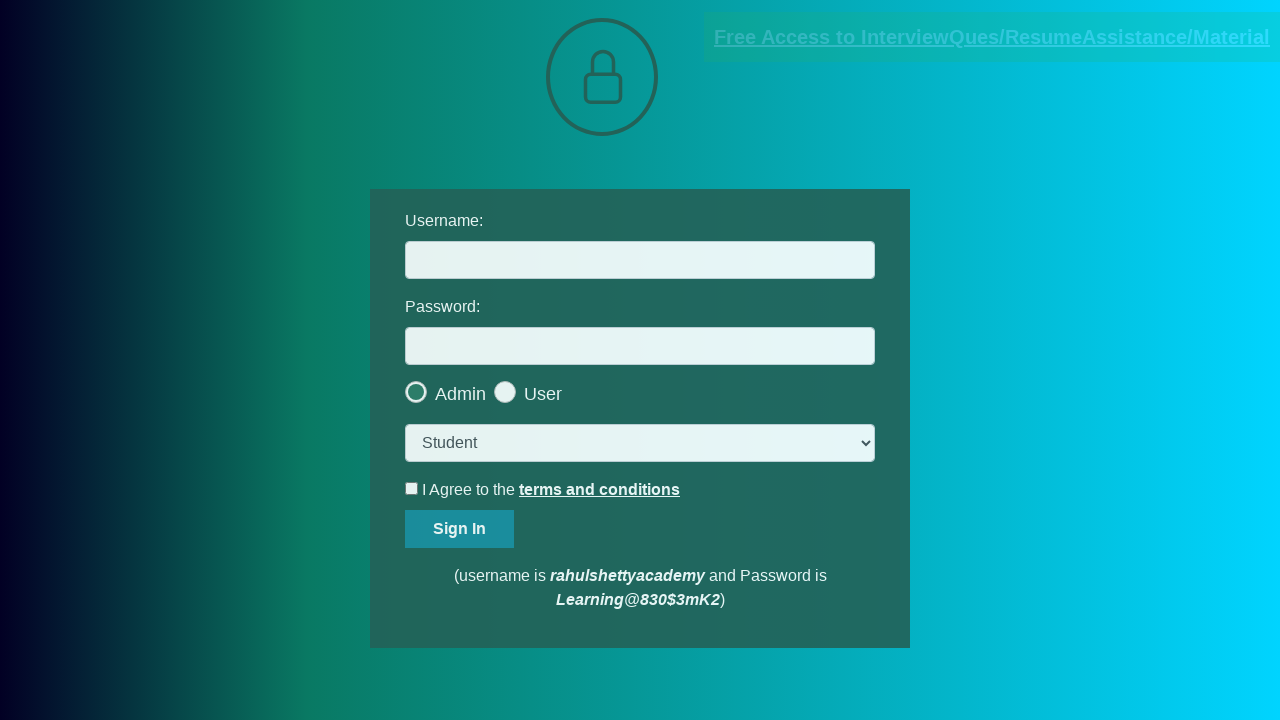

Clicked blinking text link to open new window at (992, 37) on a.blinkingText
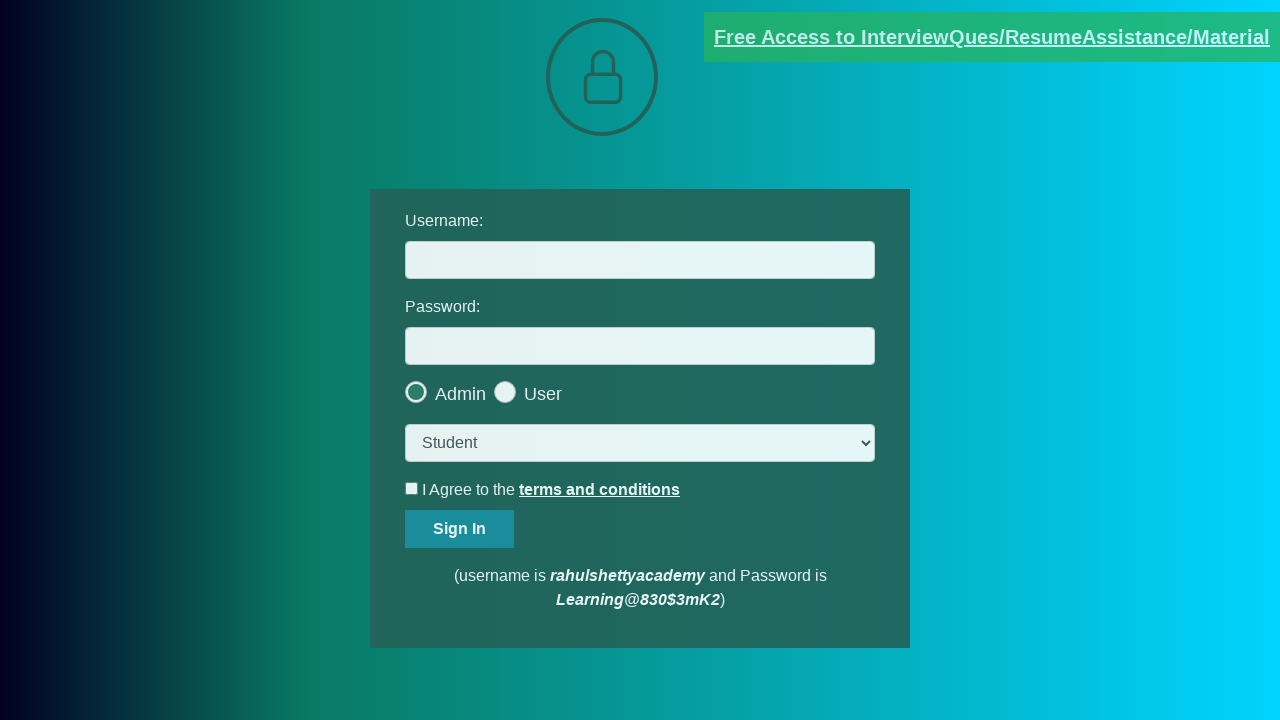

New window opened and captured
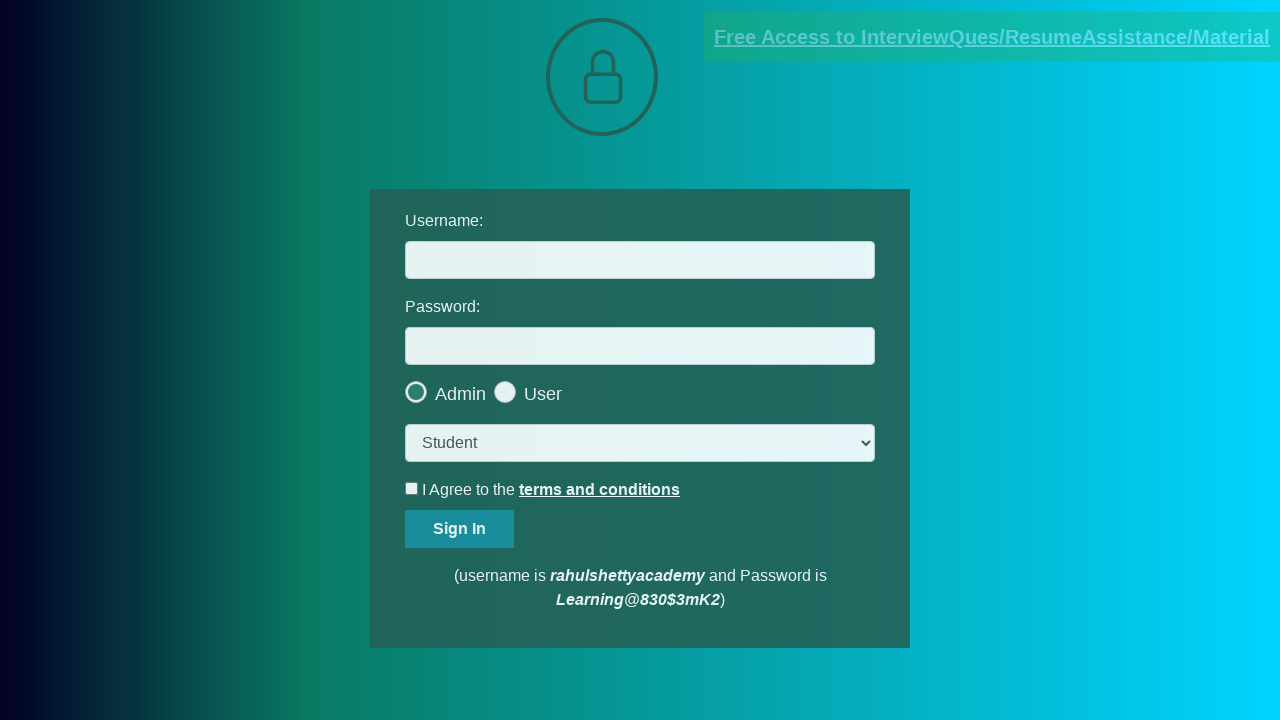

Extracted email text from child window
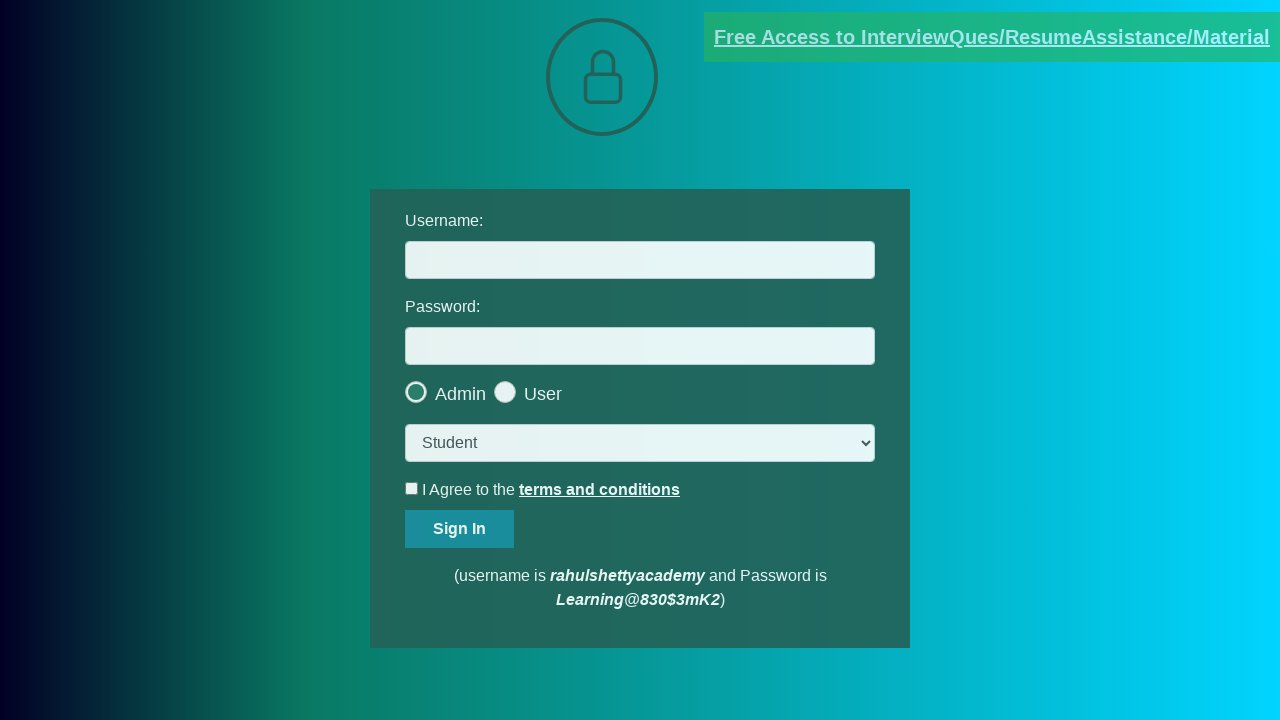

Parsed email address: mentor@rahulshettyacademy.com
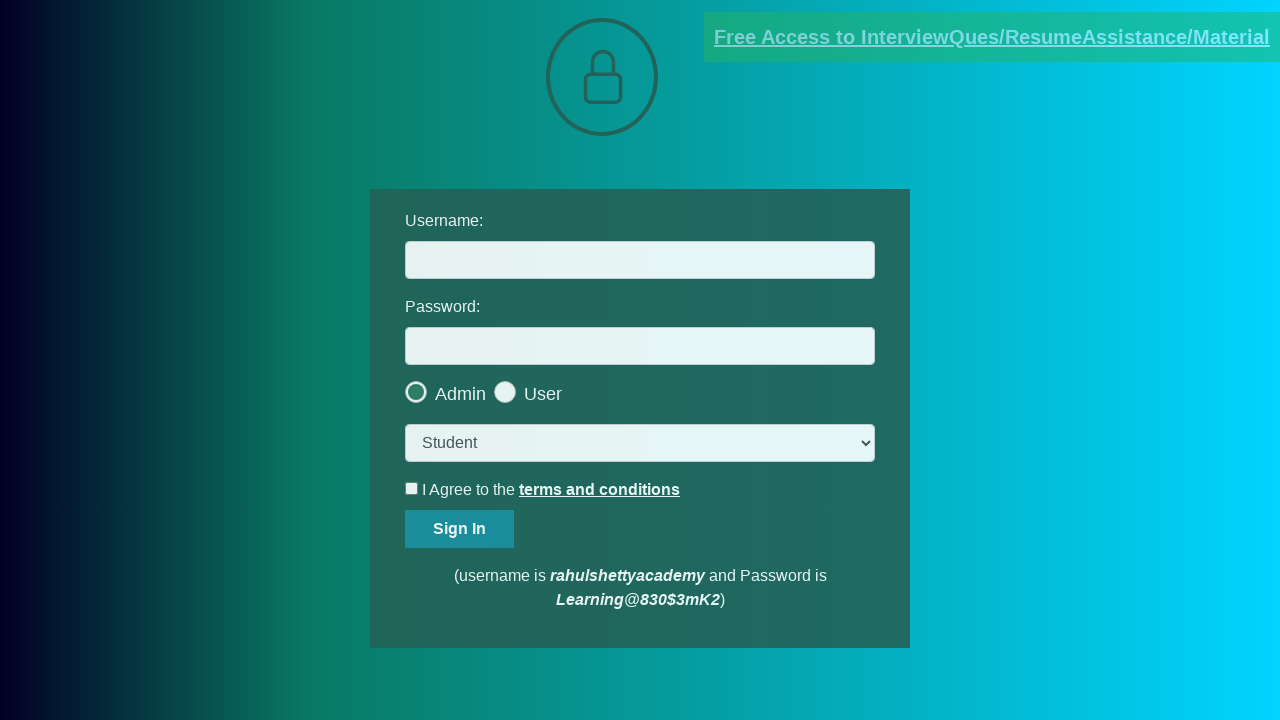

Filled username field with extracted email: mentor@rahulshettyacademy.com on input#username
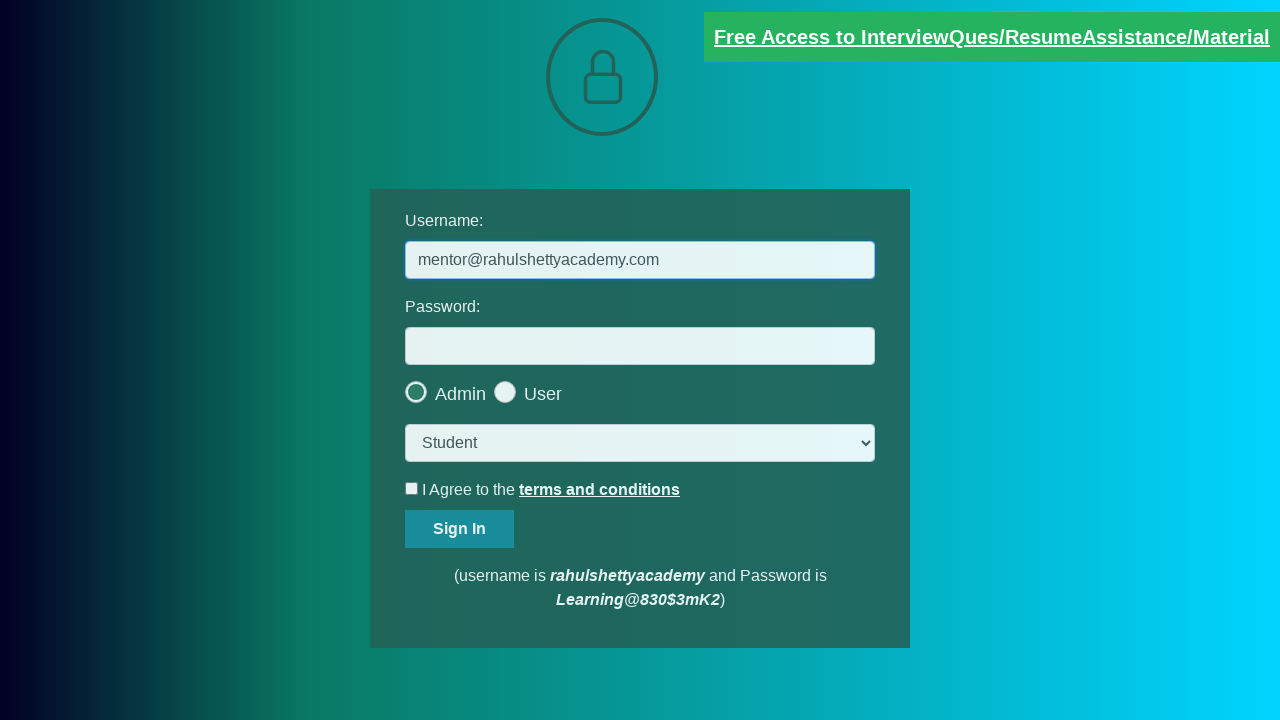

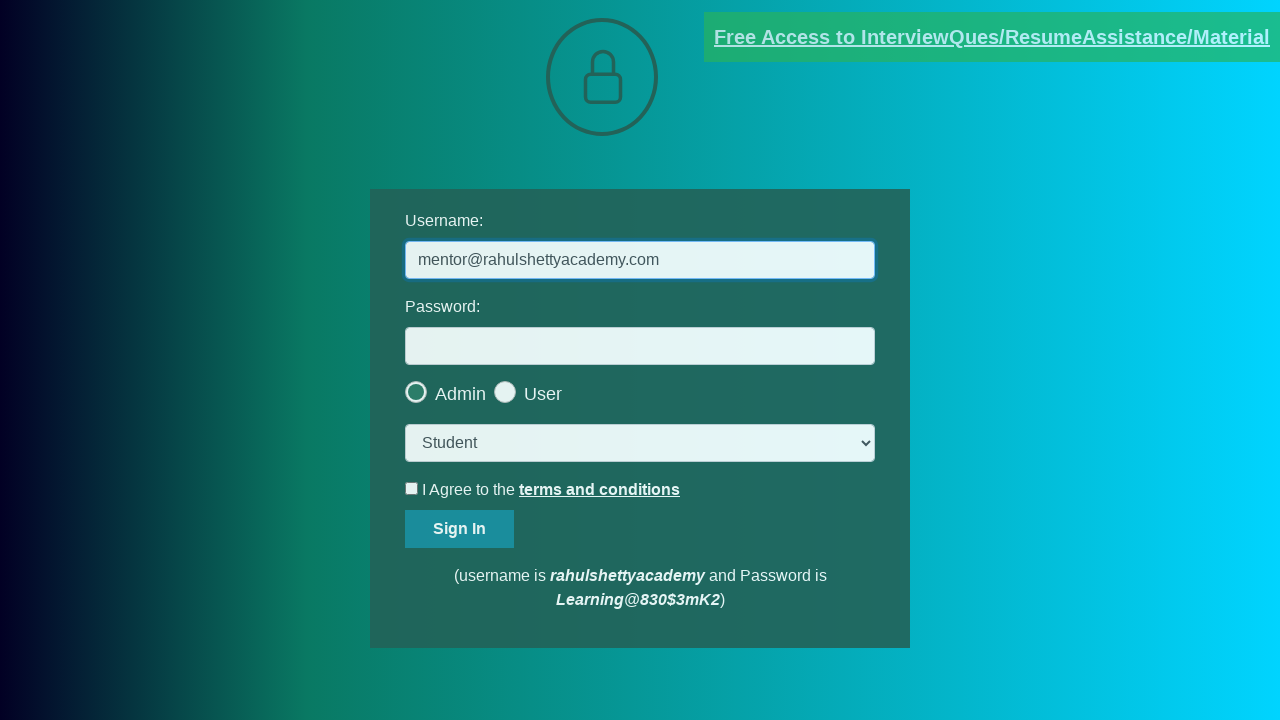